Tests double-click functionality by entering text in a field and double-clicking a button to copy the text

Starting URL: https://www.w3schools.com/tags/tryit.asp?filename=tryhtml5_ev_ondblclick3

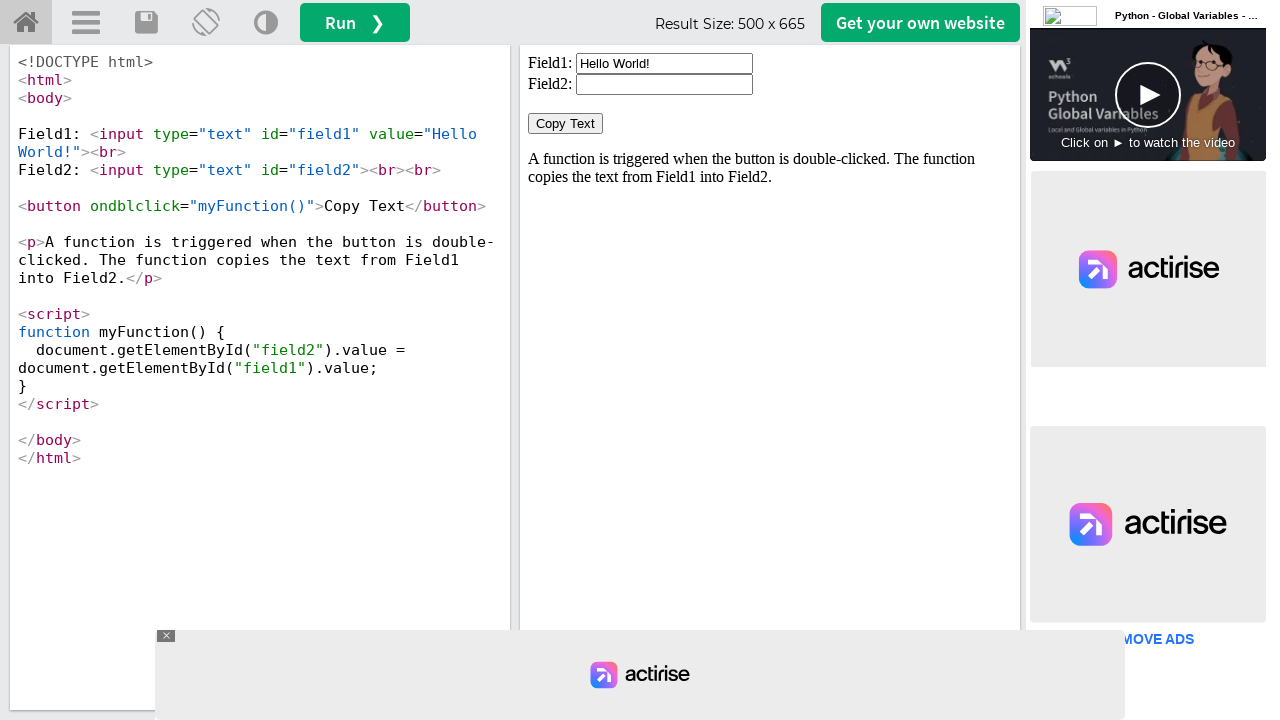

Located the iframe containing the demo
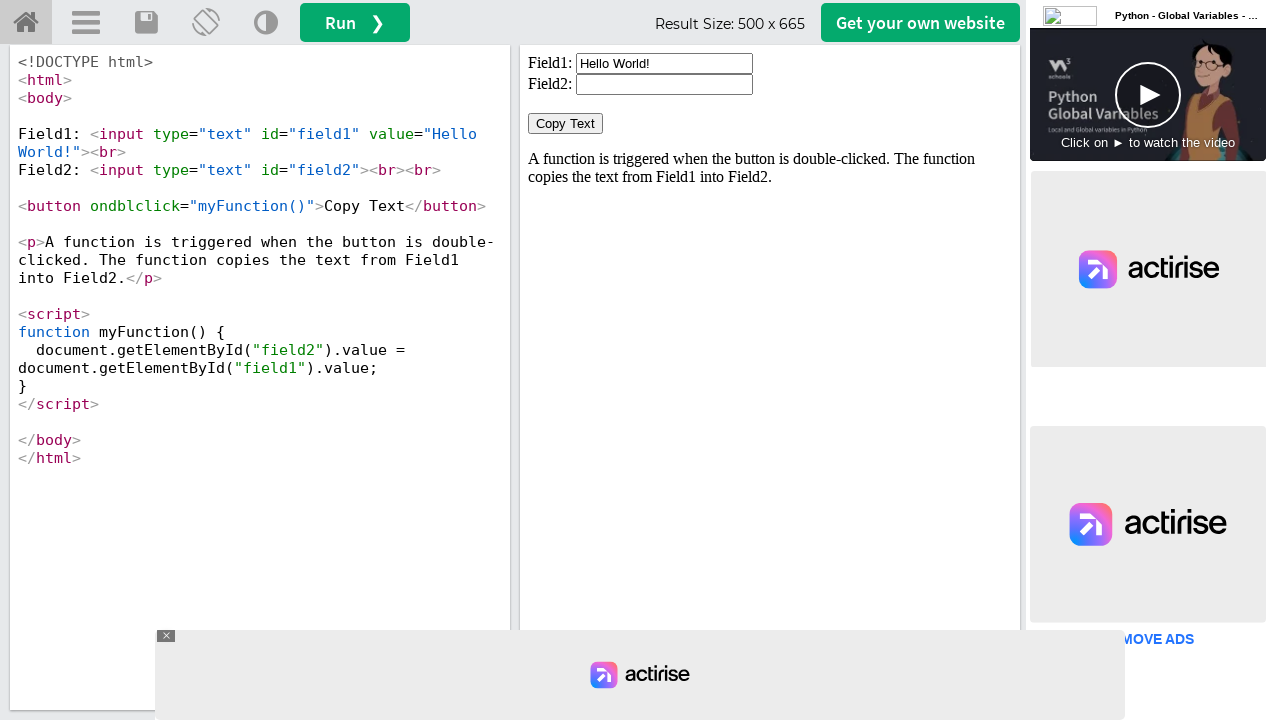

Located the input field
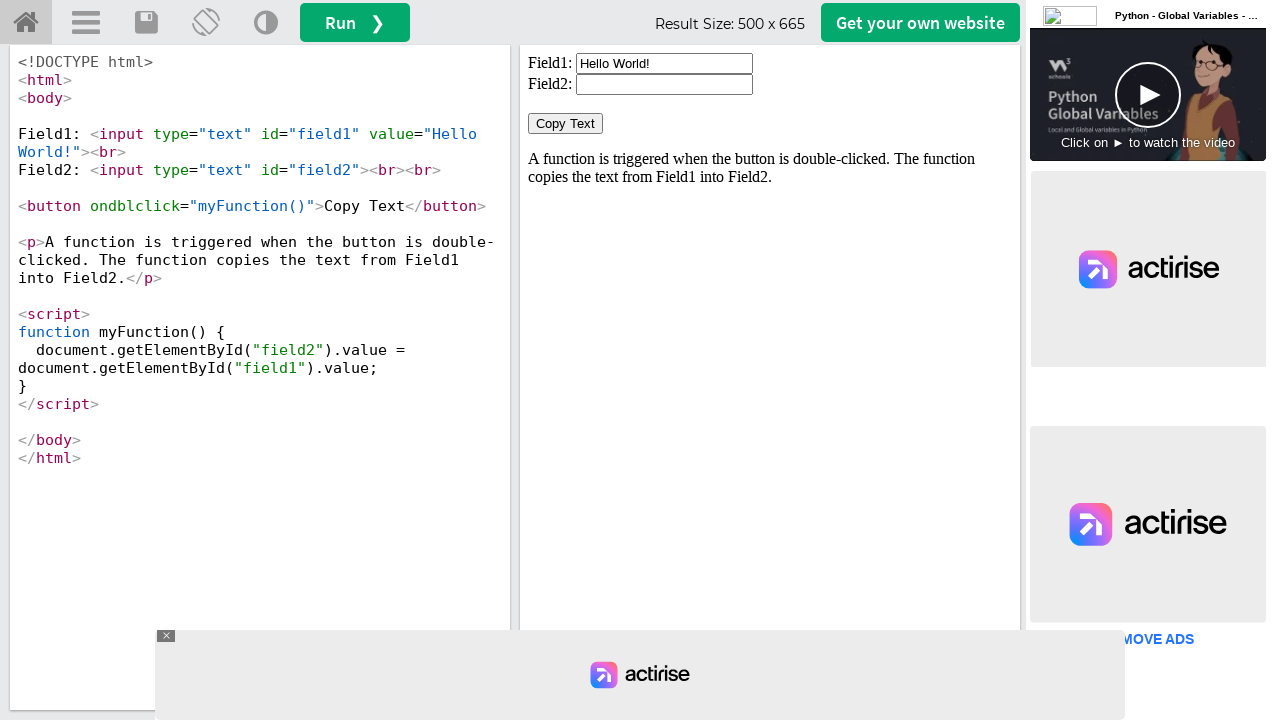

Cleared the input field on iframe#iframeResult >> internal:control=enter-frame >> input#field1
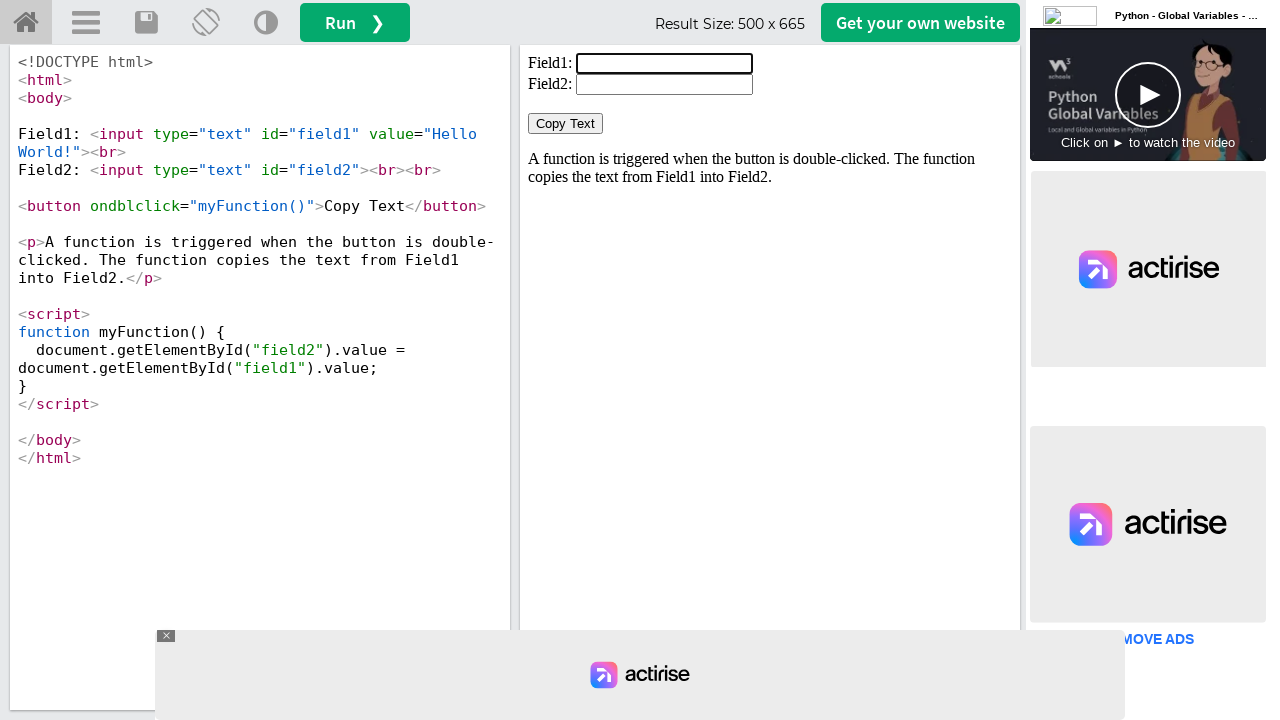

Filled the input field with 'RAJEEV' on iframe#iframeResult >> internal:control=enter-frame >> input#field1
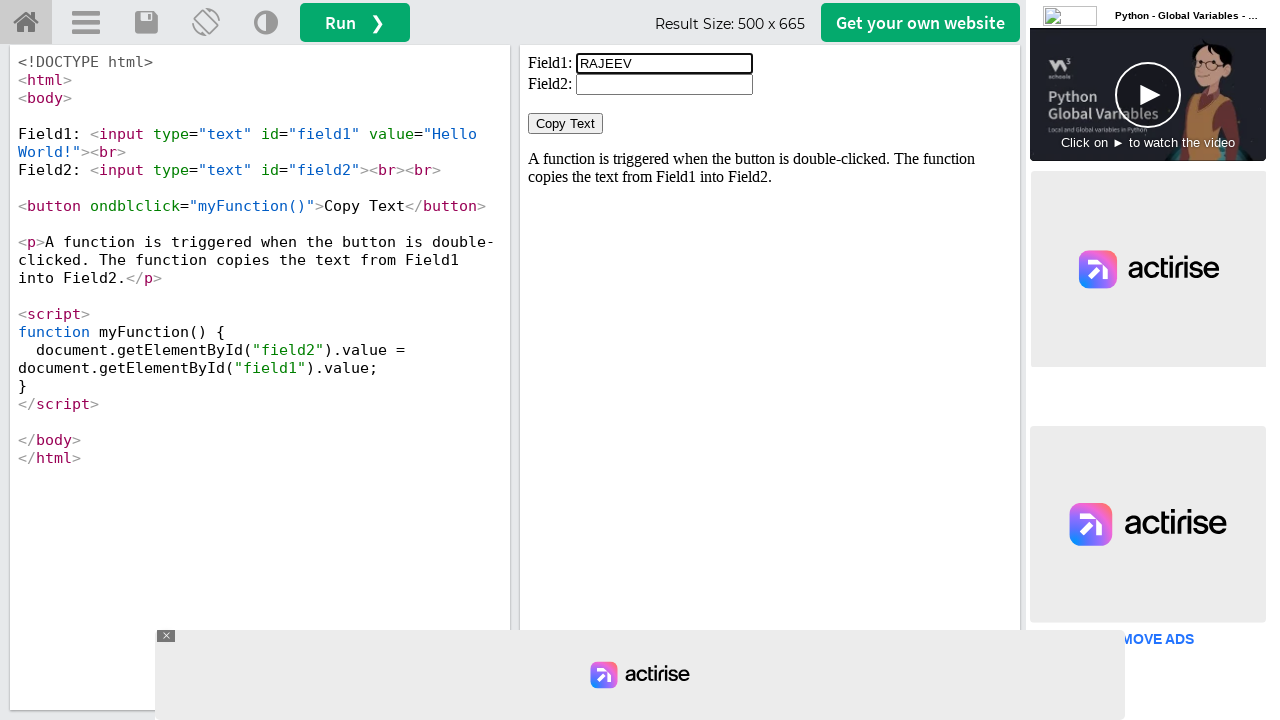

Located the Copy Text button
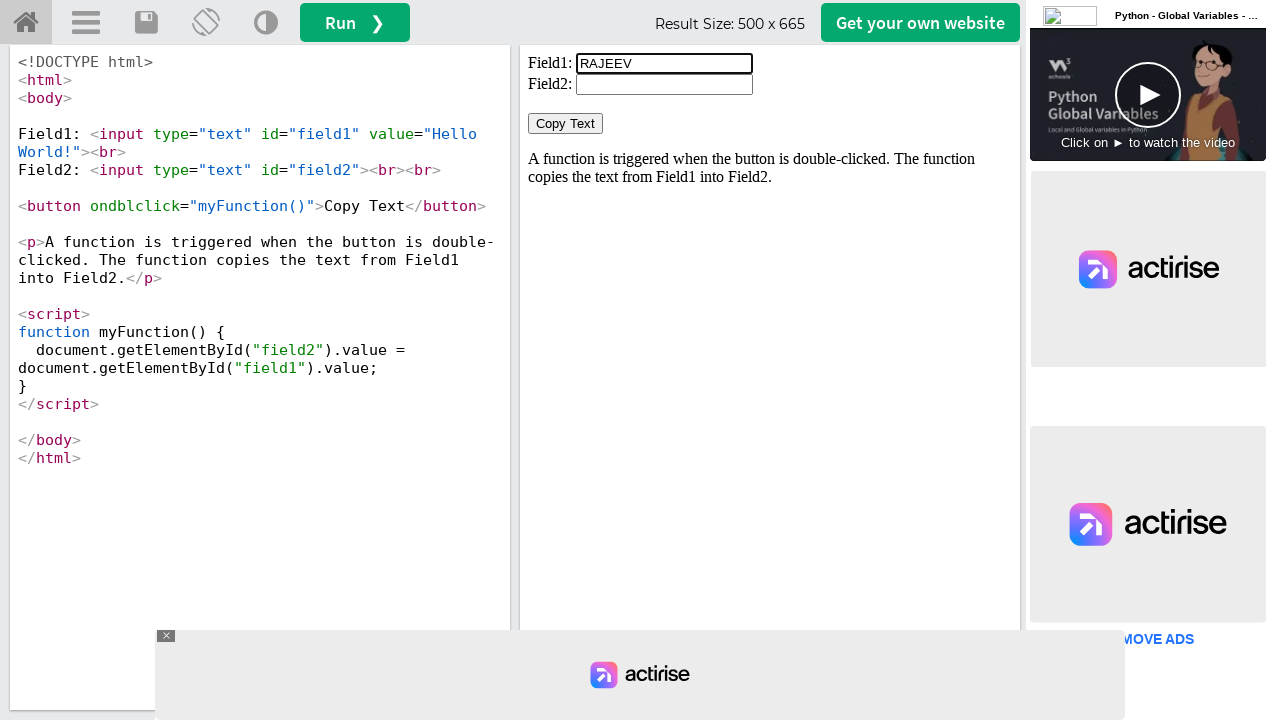

Double-clicked the Copy Text button to copy the text at (566, 124) on iframe#iframeResult >> internal:control=enter-frame >> button:has-text('Copy Tex
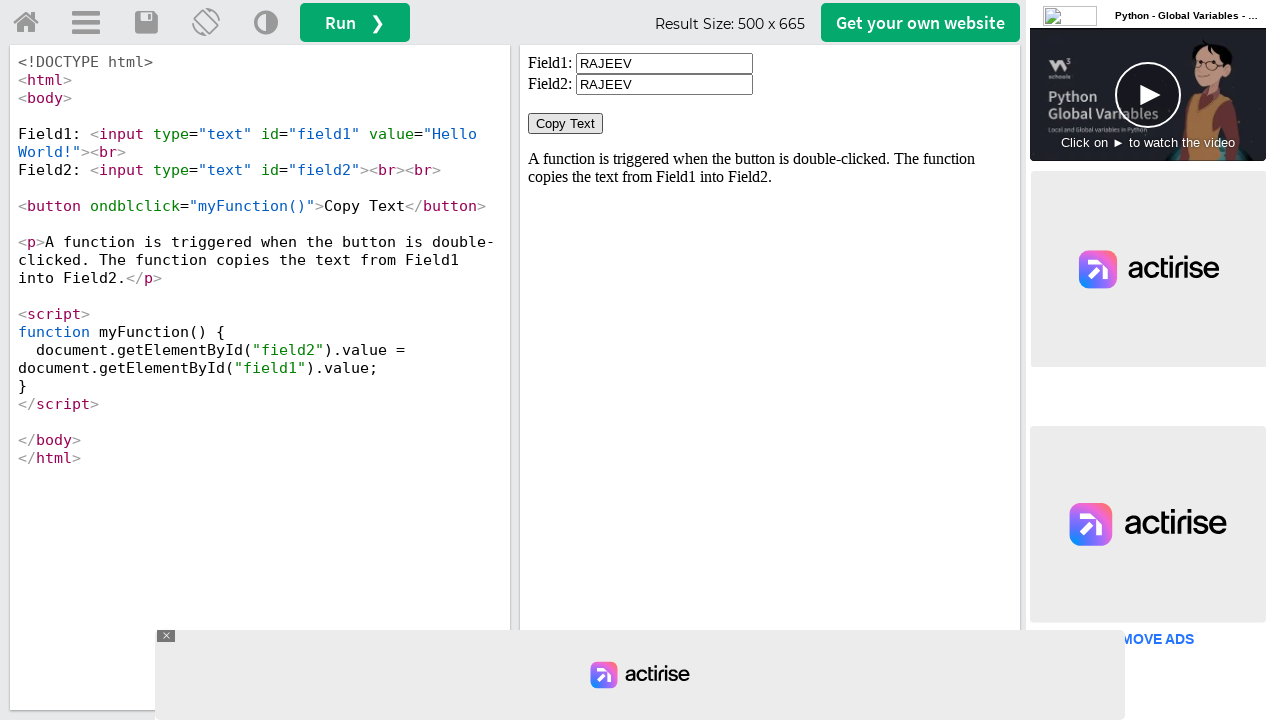

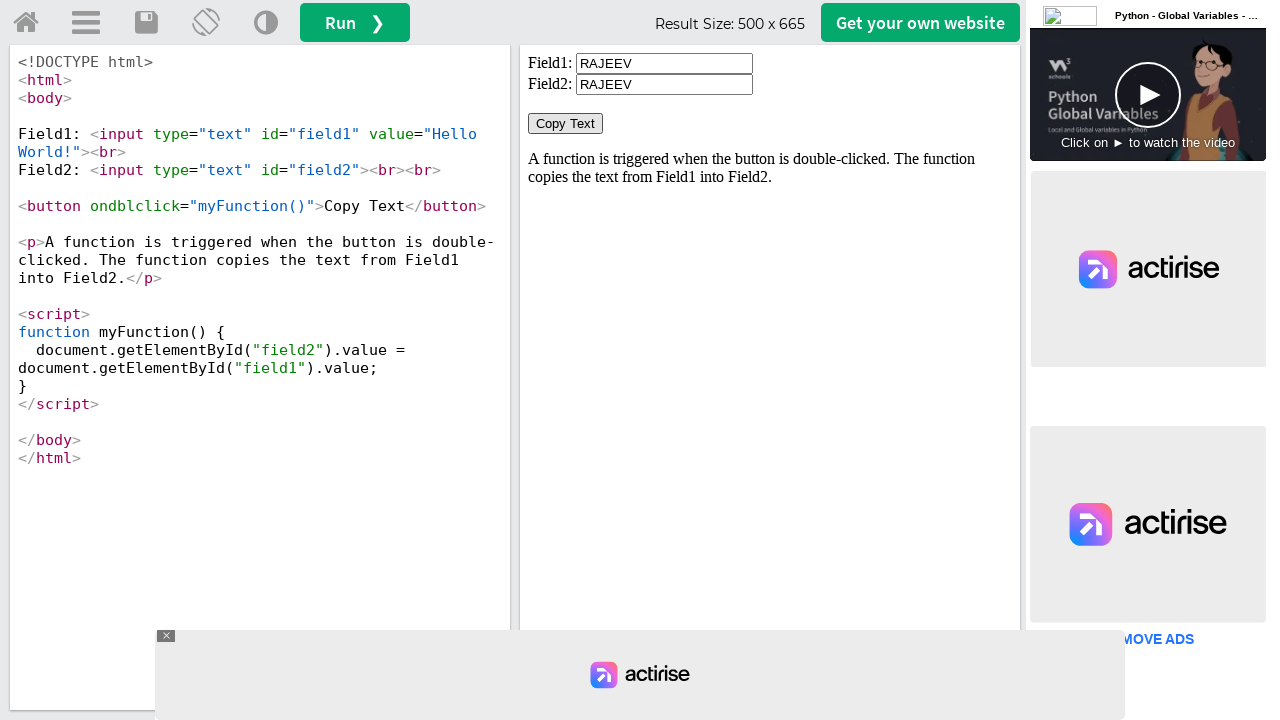